Tests page scrolling functionality by scrolling down and then back up on the Selenium downloads page

Starting URL: https://www.selenium.dev/downloads/

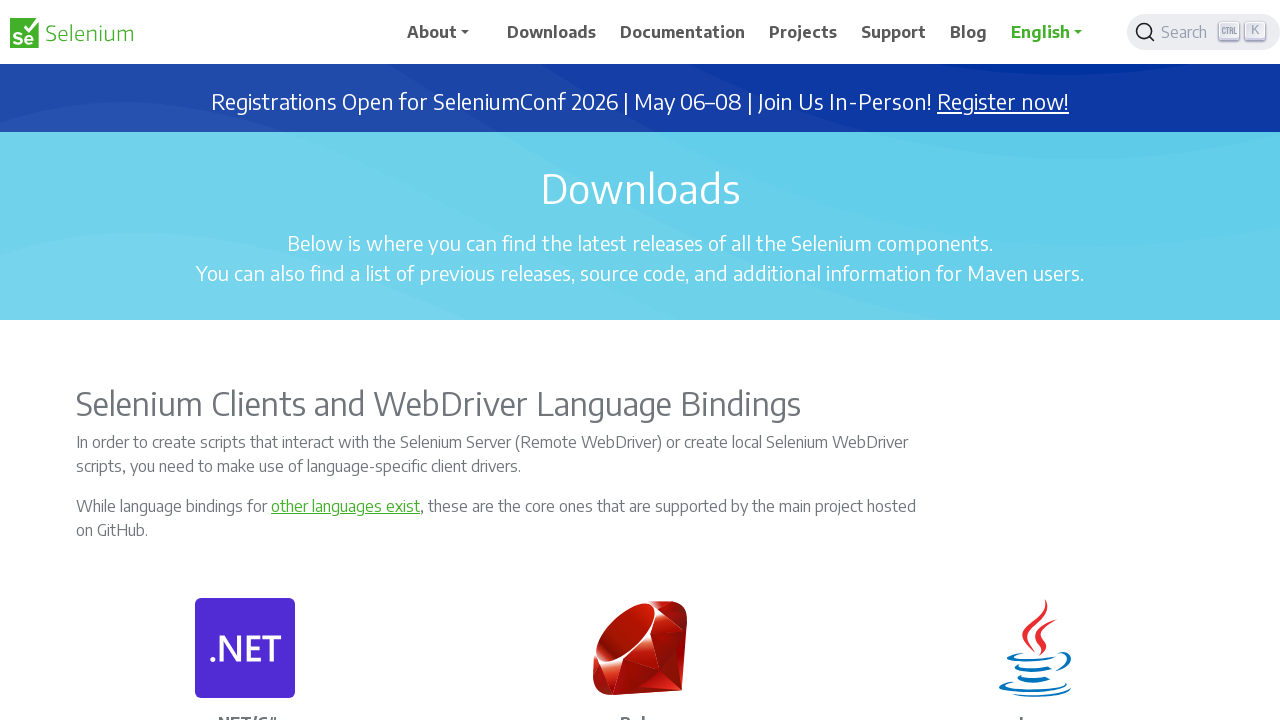

Scrolled down to position 3000 on the Selenium downloads page
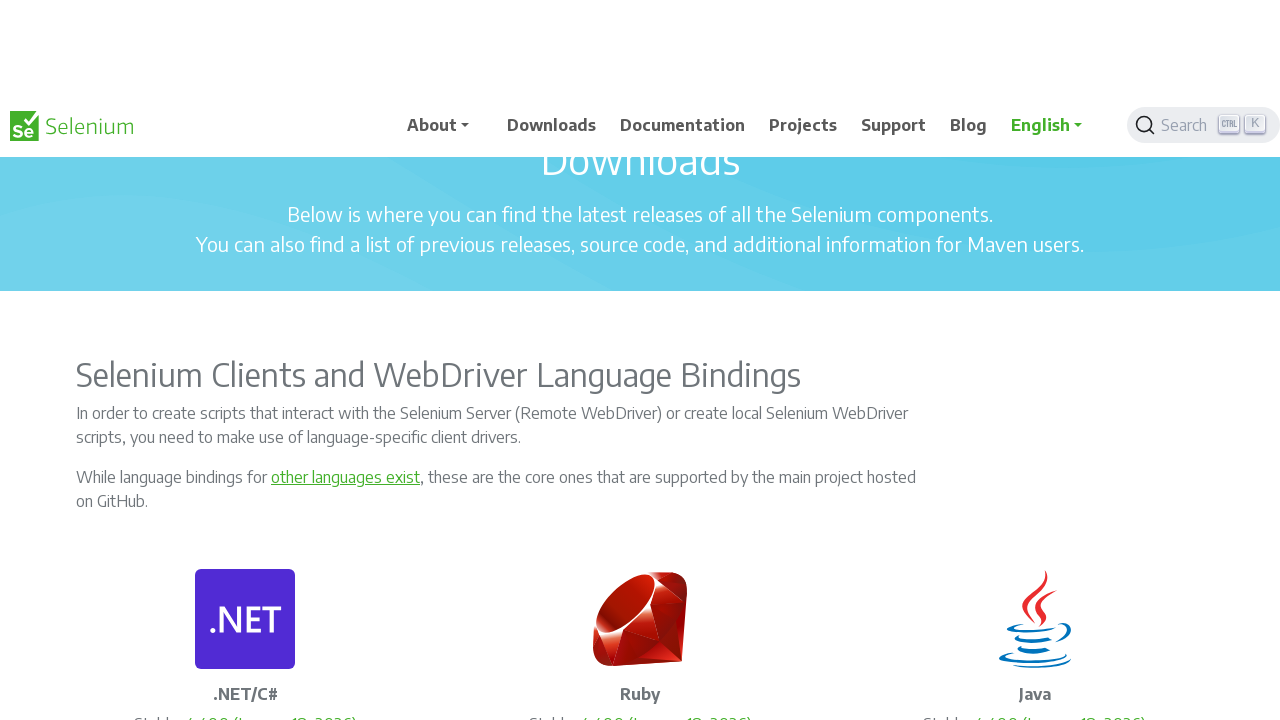

Waited 3 seconds for scroll animation to complete
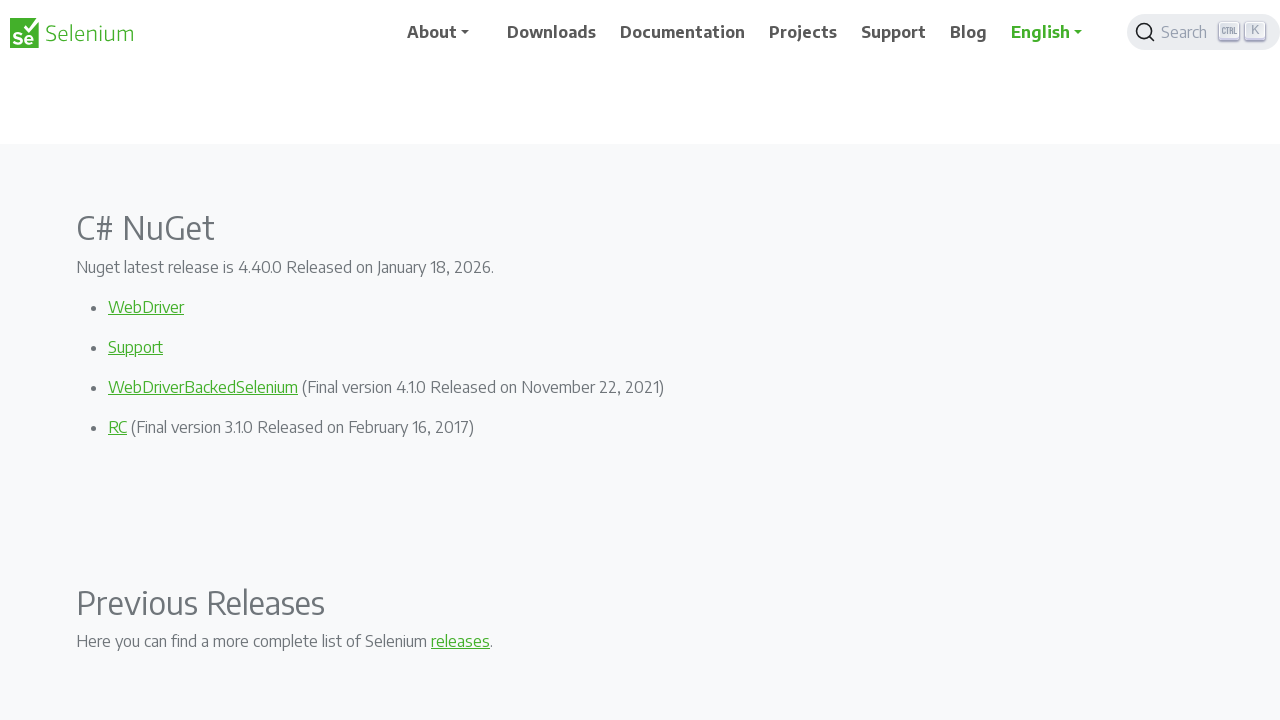

Scrolled back up to the top of the page
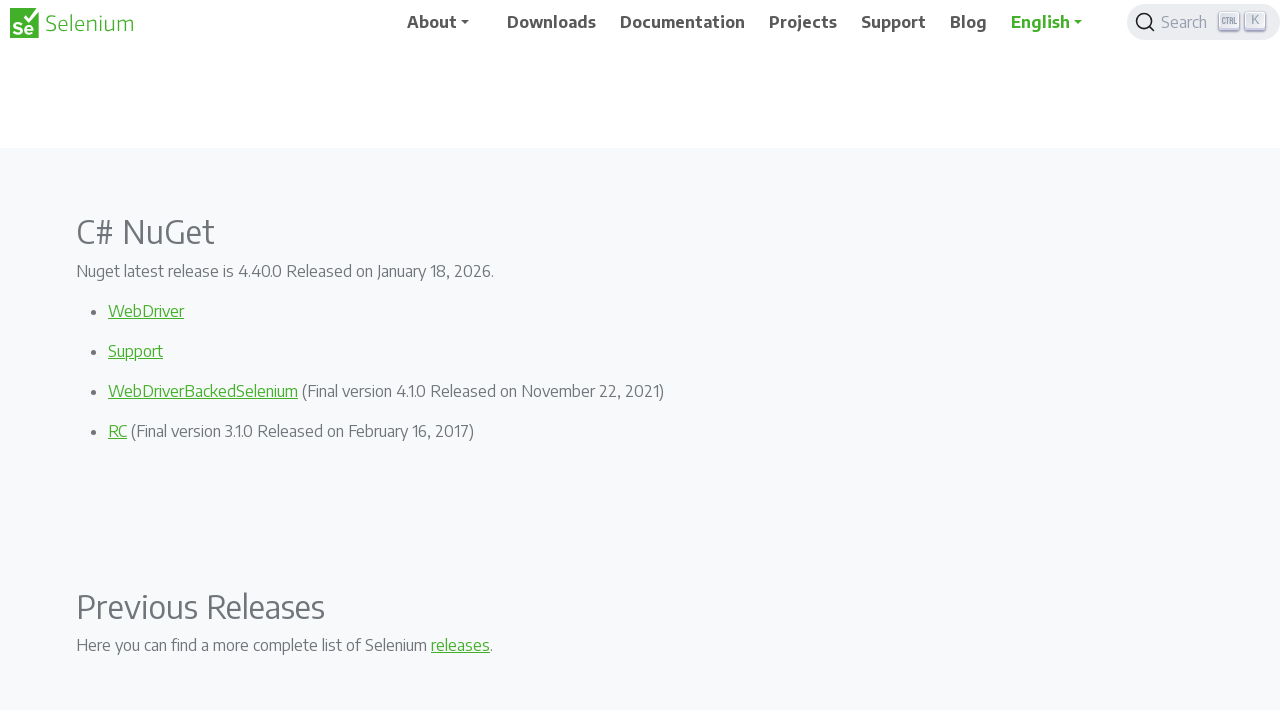

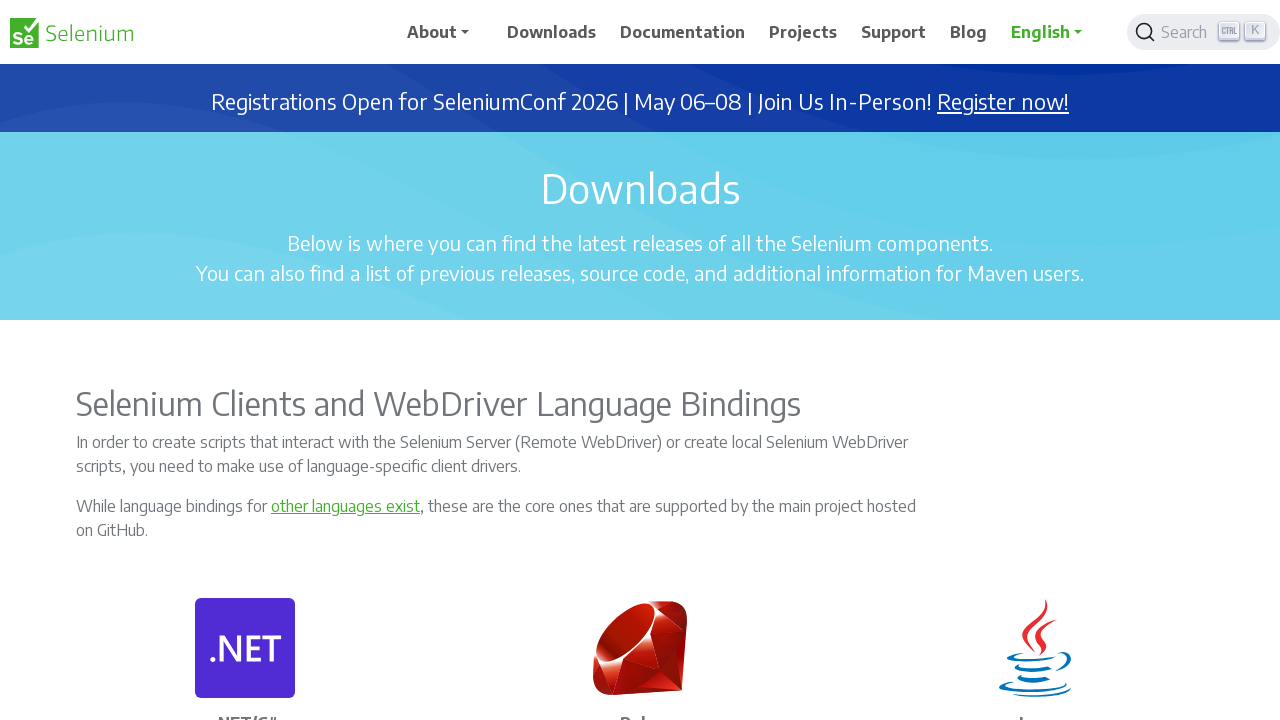